Tests the index page email submission flow by entering an email address and clicking the enter button, then verifying navigation to the Register page.

Starting URL: http://demo.automationtesting.in/Index.html

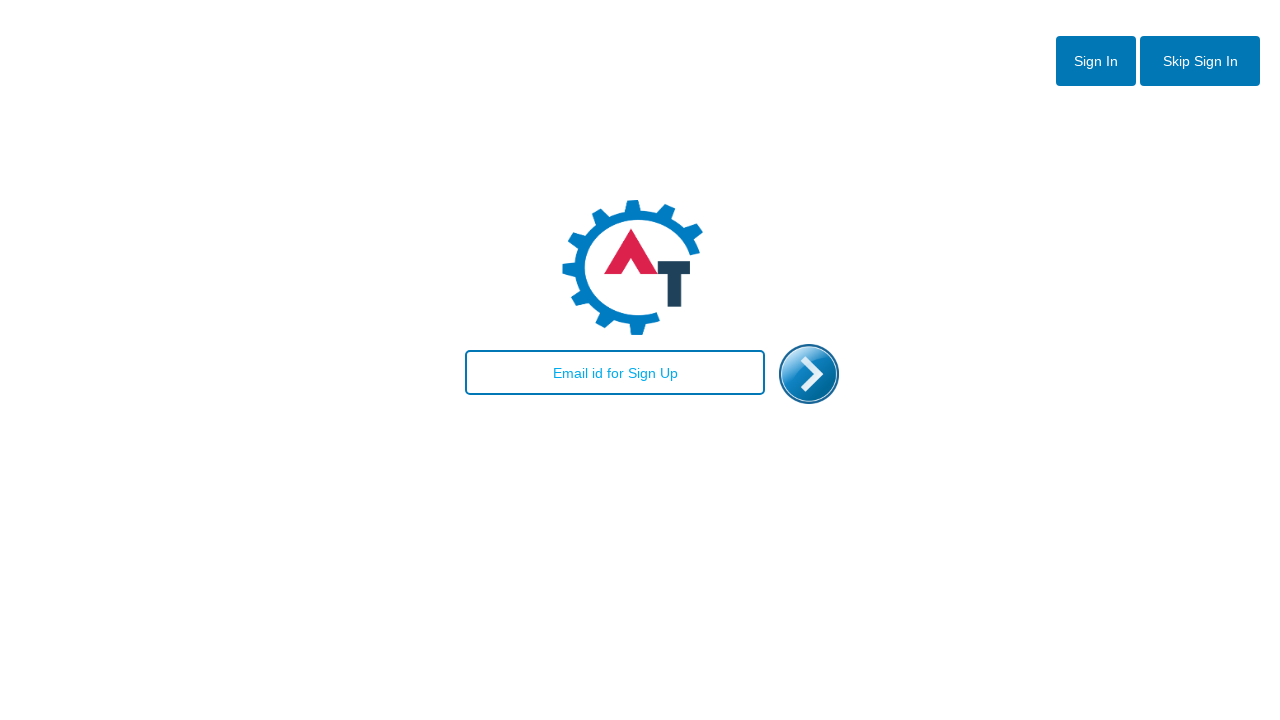

Entered email address 'sarah.jones@testmail.com' in the email field on #email
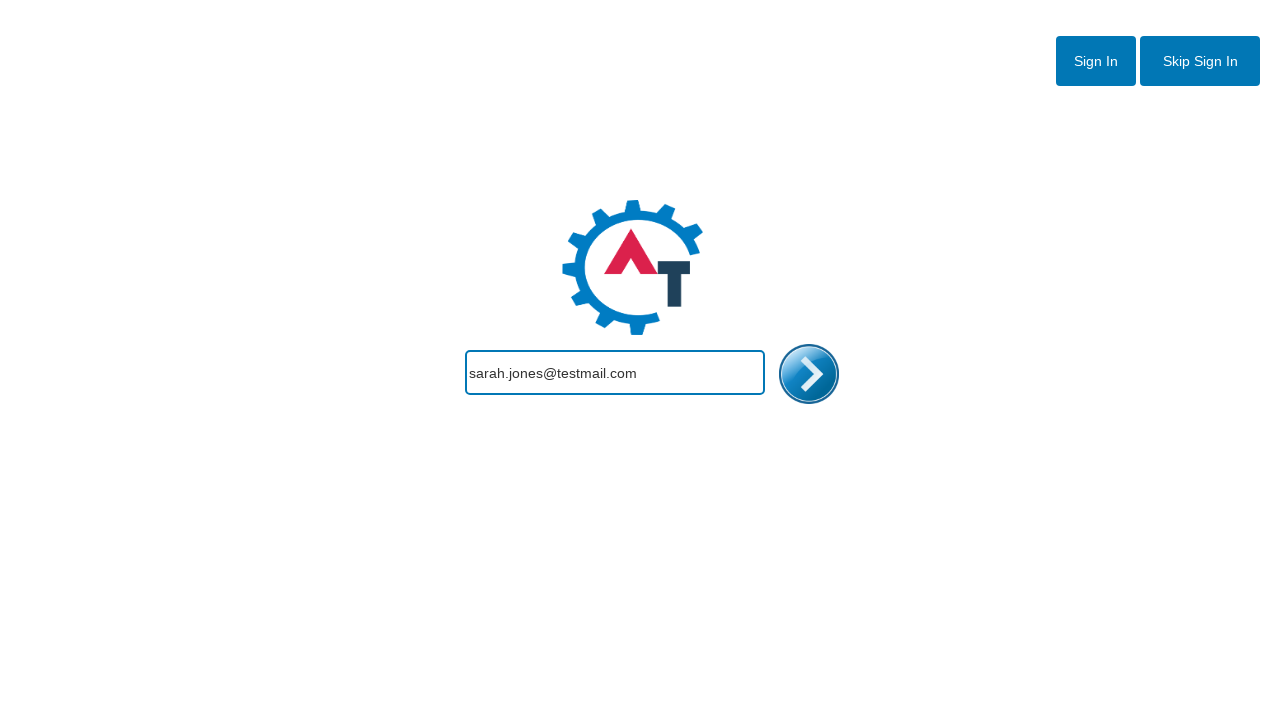

Clicked the enter/submit button to proceed at (809, 374) on #enterimg
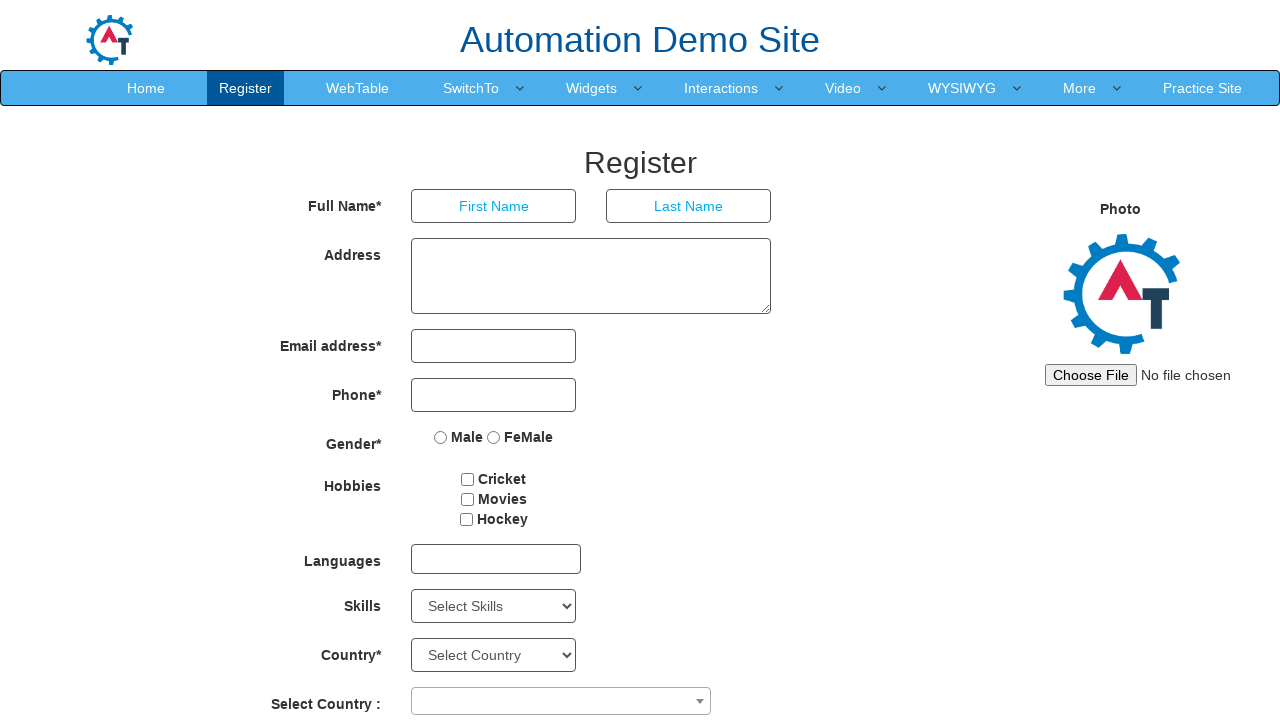

Page loaded and DOM content became ready, navigated to Register page
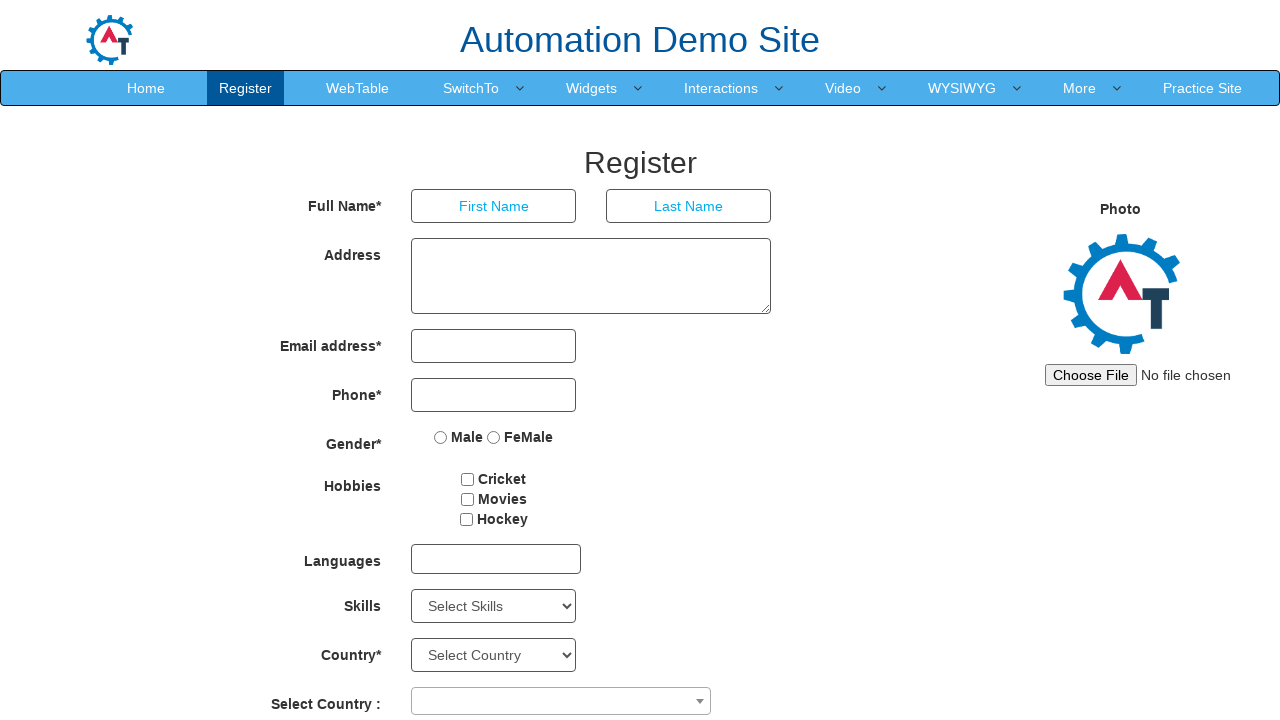

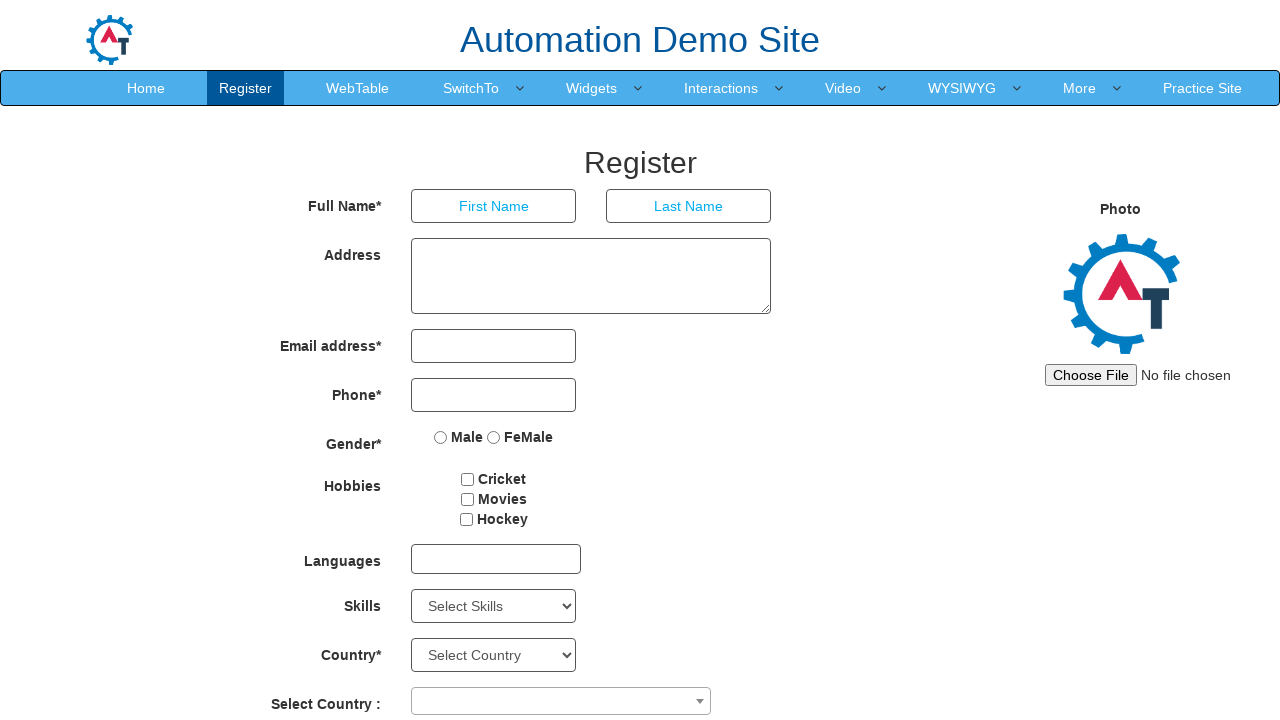